Navigates to the homepage of drgrossmann.pl and waits for the page to fully load, then takes a screenshot for visual verification.

Starting URL: https://drgrossmann.pl/

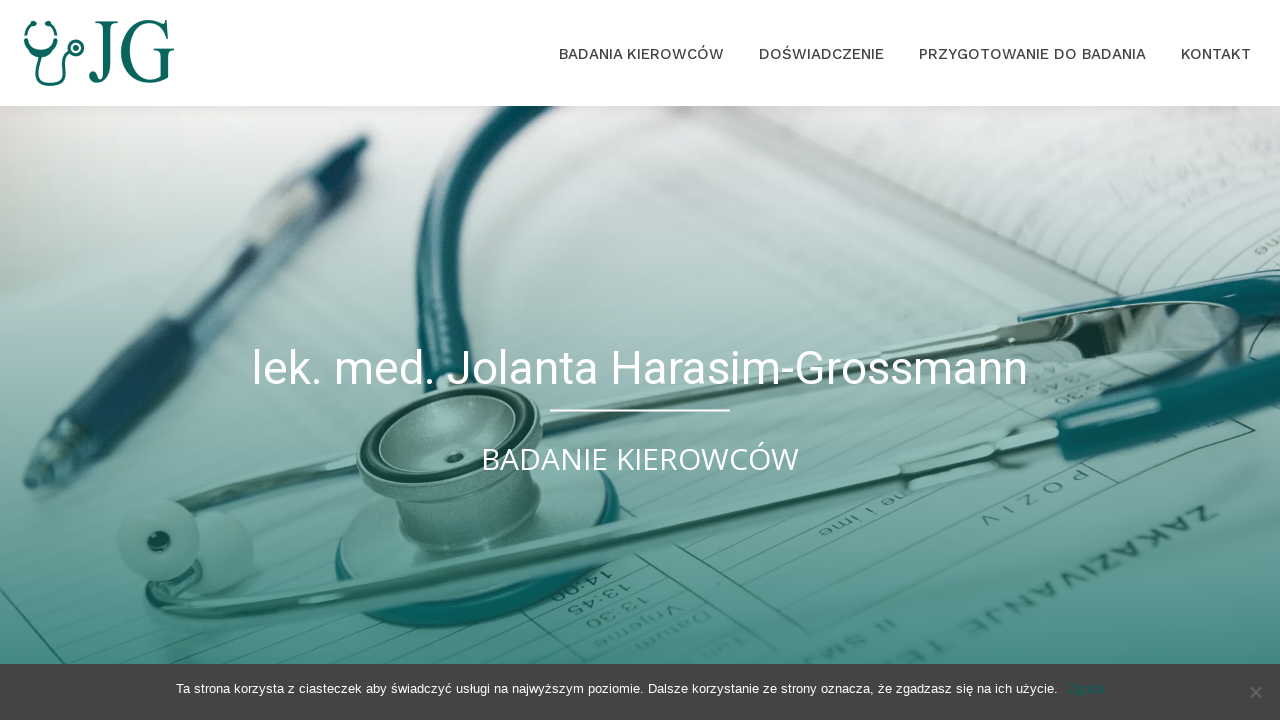

Navigated to drgrossmann.pl homepage
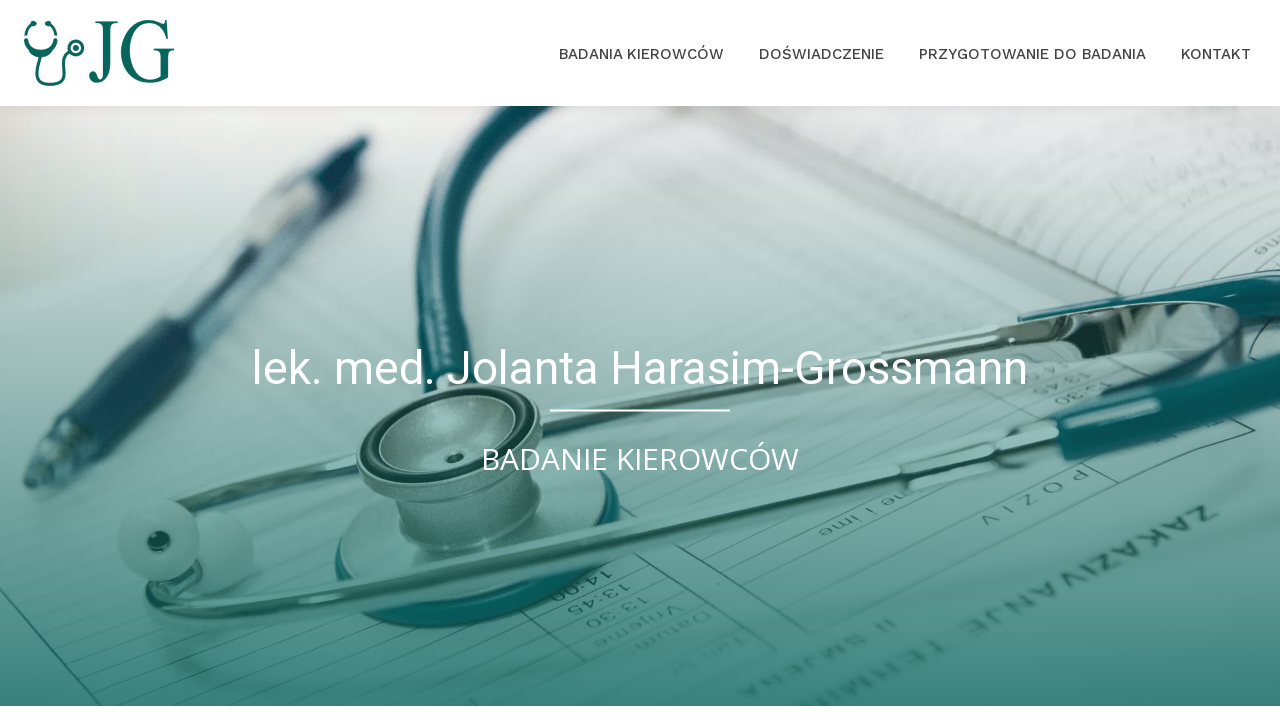

Page reached network idle state - fully loaded
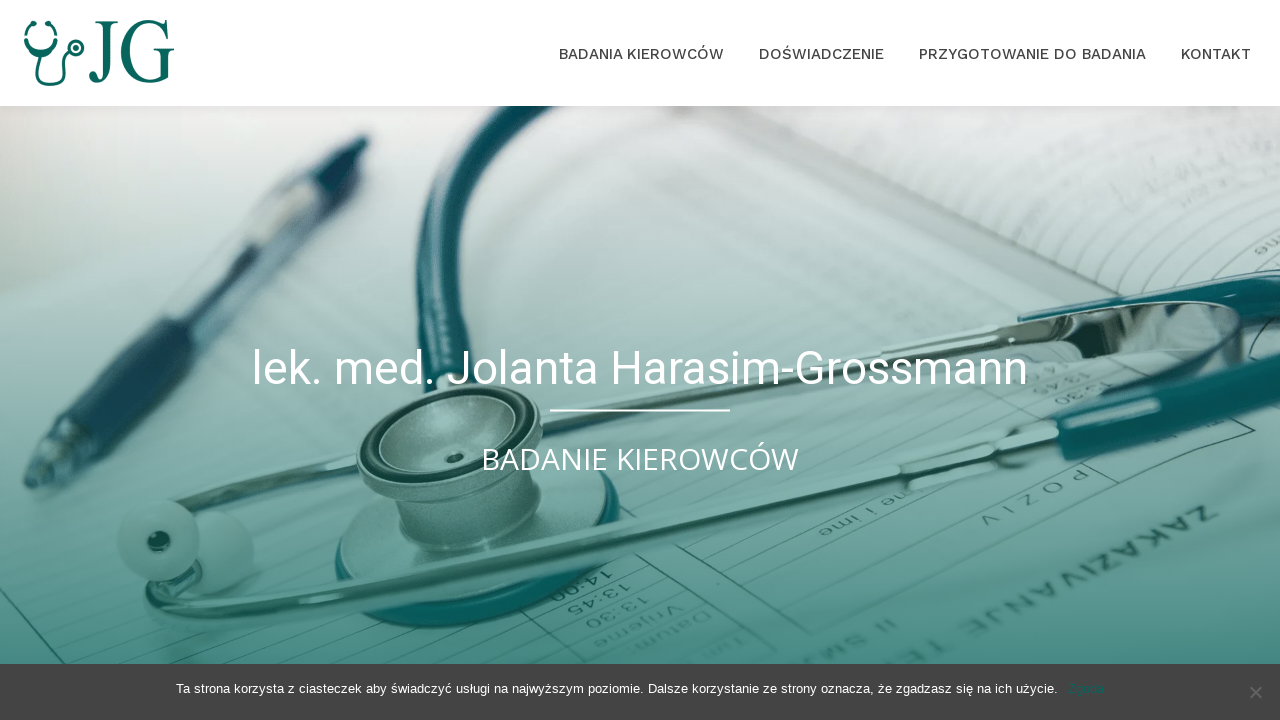

Set viewport size to 1280x900 for consistency
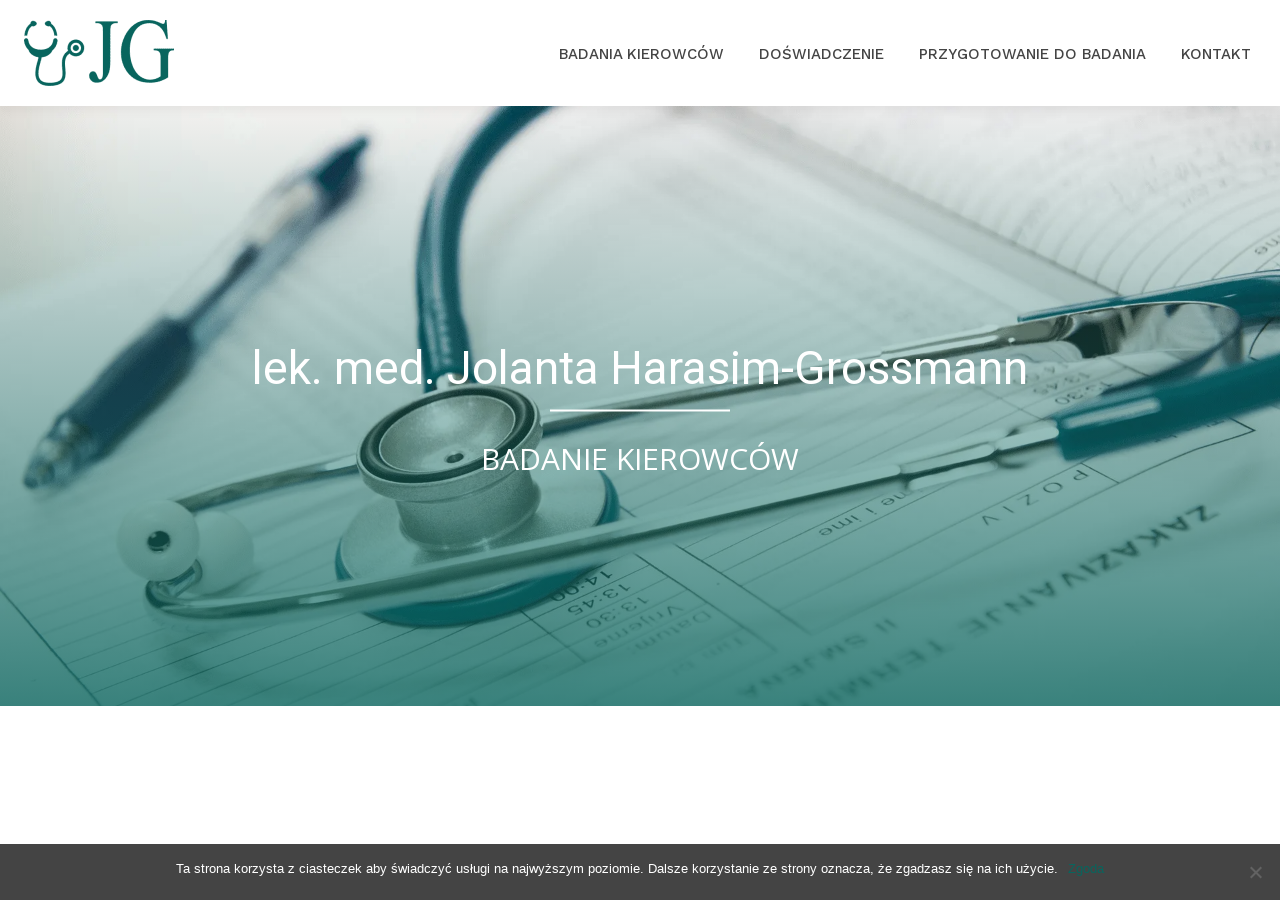

Waited 5 seconds for page content to stabilize
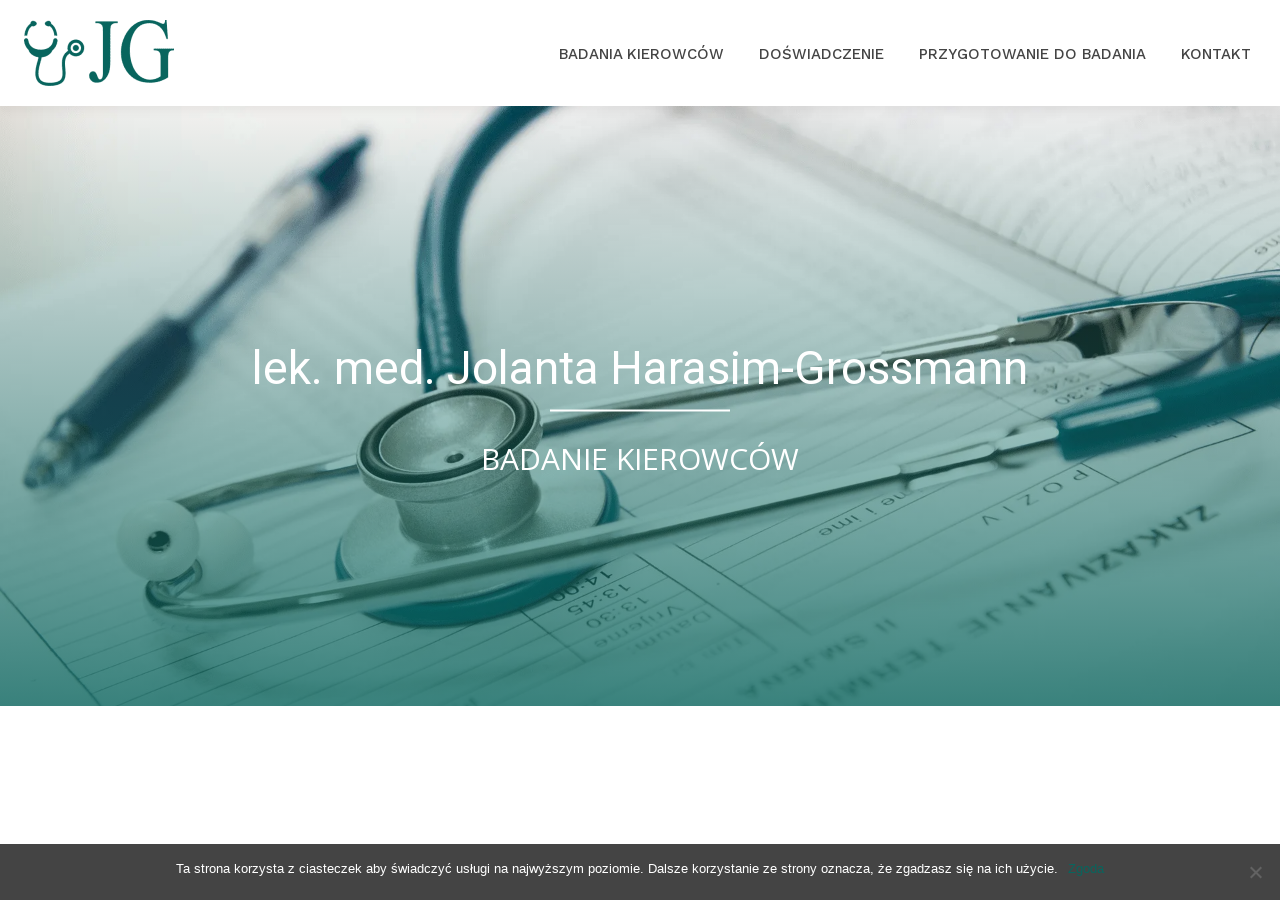

Captured full page screenshot for visual verification
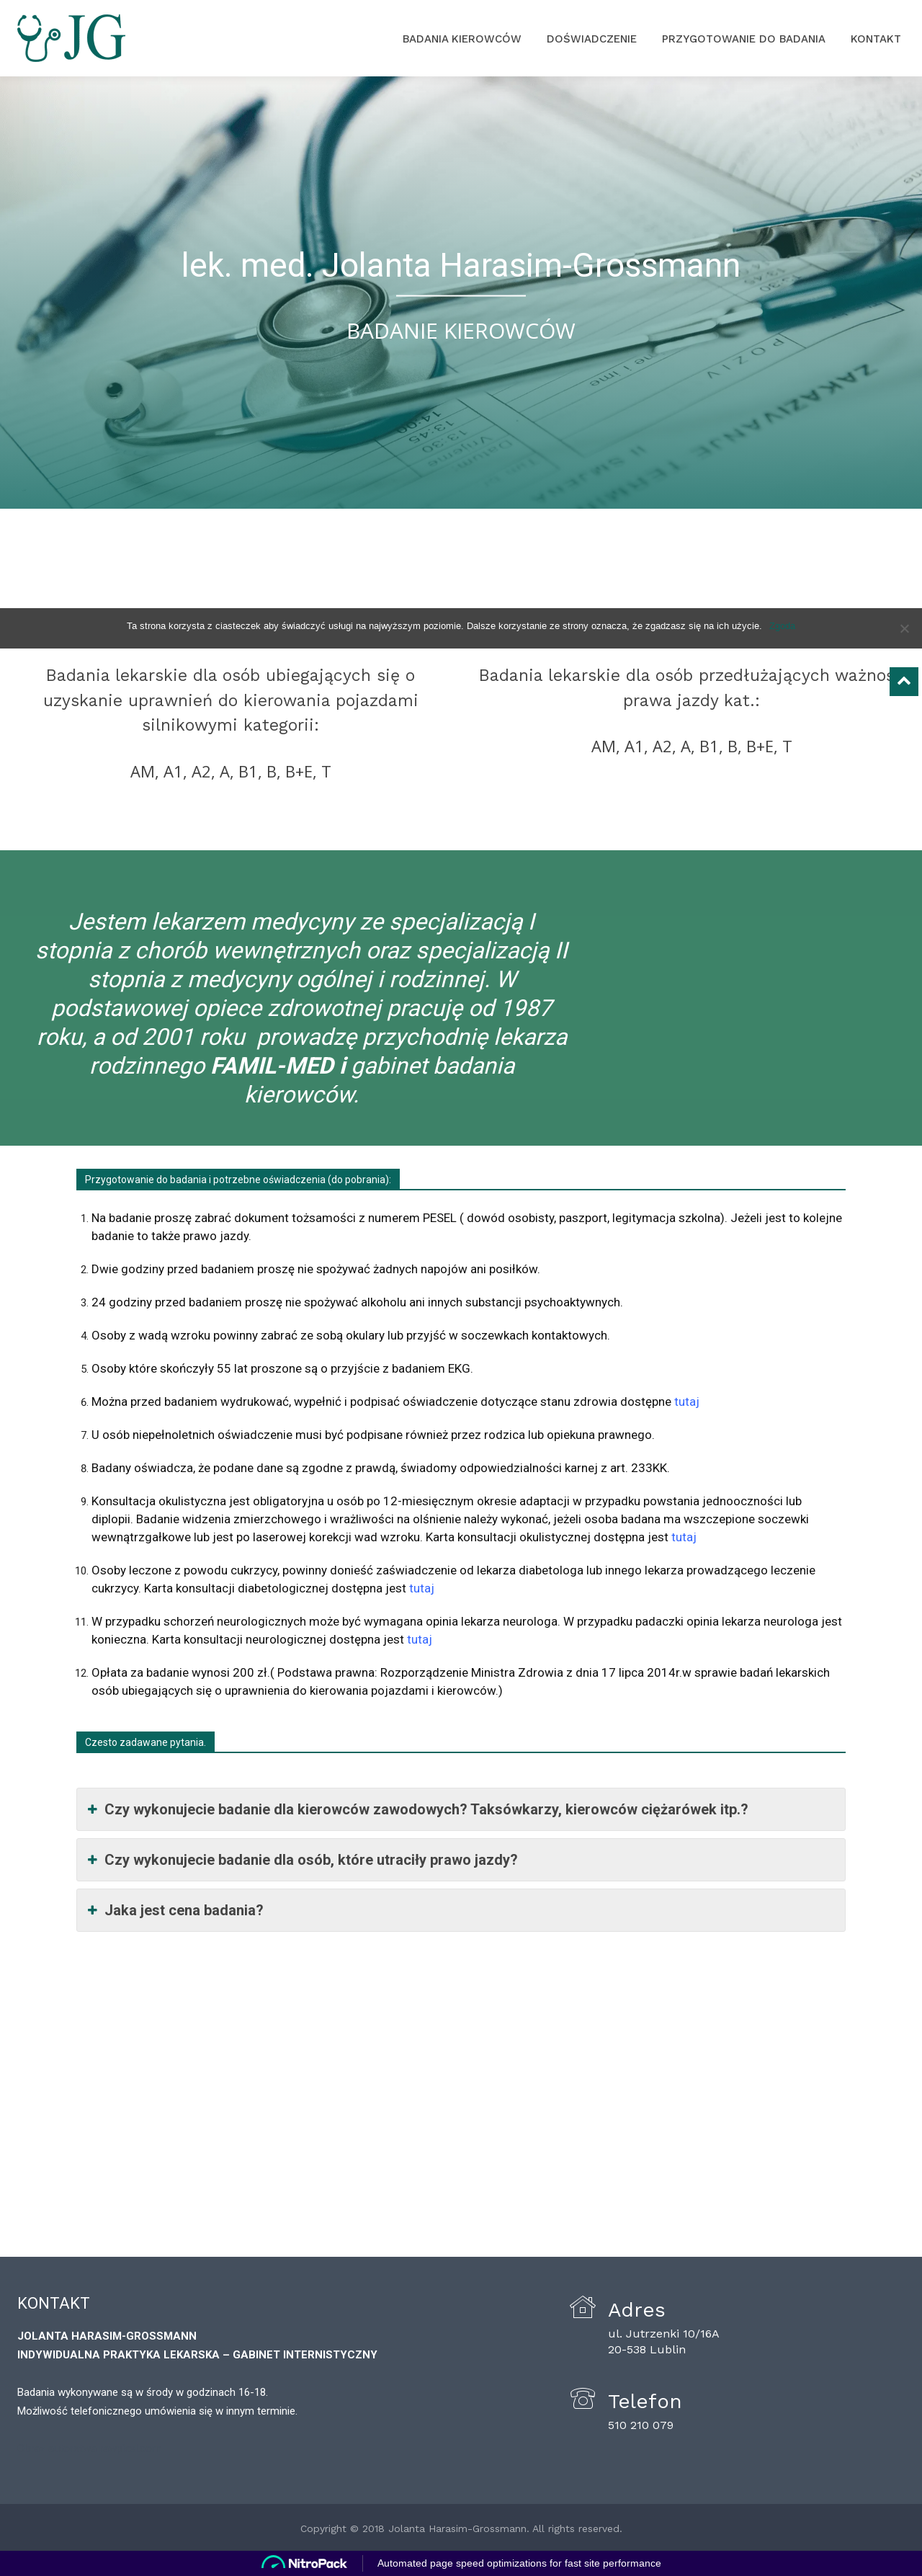

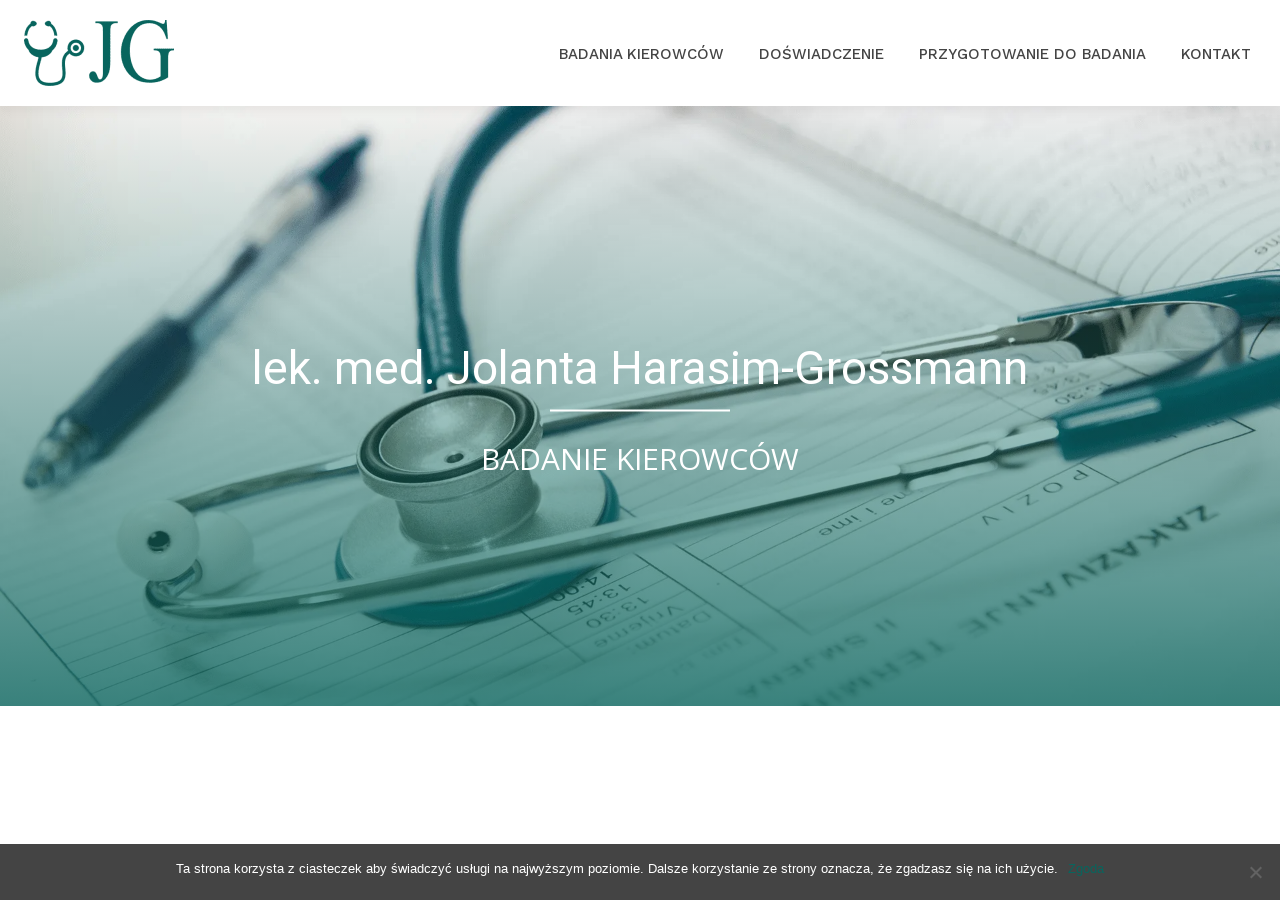